Tests window handling by opening a new window and switching between windows

Starting URL: https://the-internet.herokuapp.com/windows

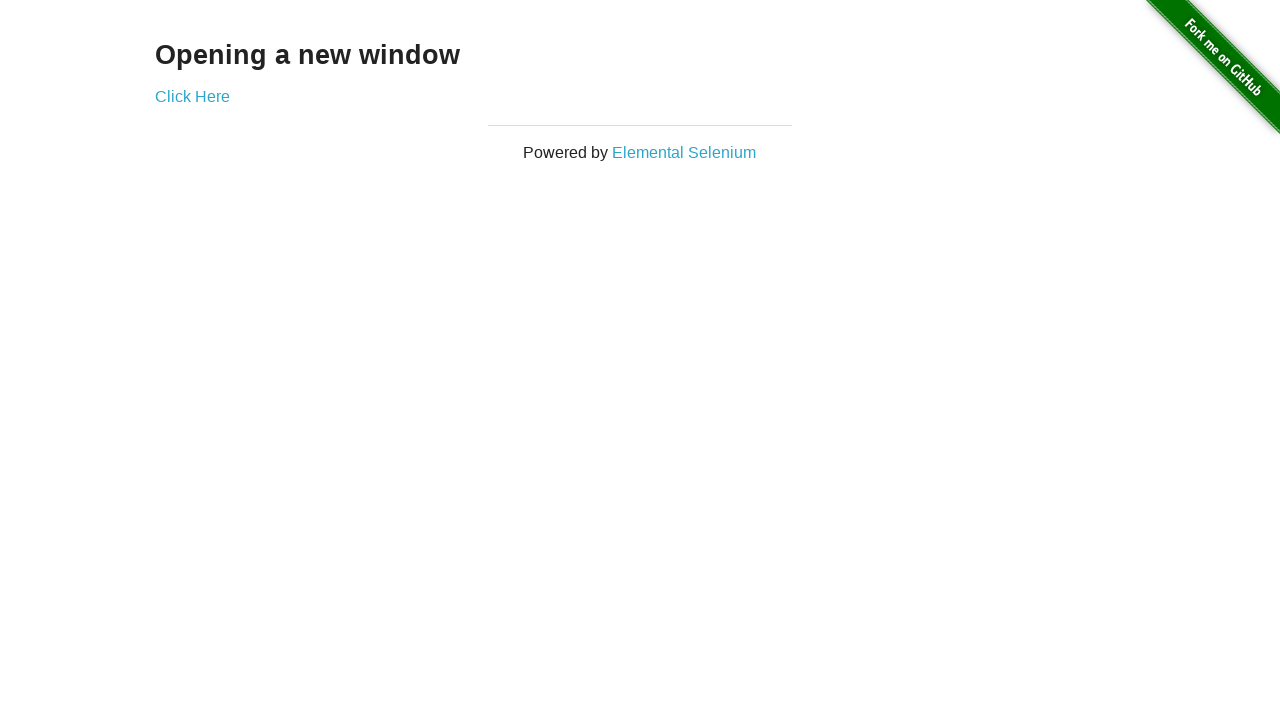

Clicked 'Click Here' link to open new window at (192, 96) on text=Click Here
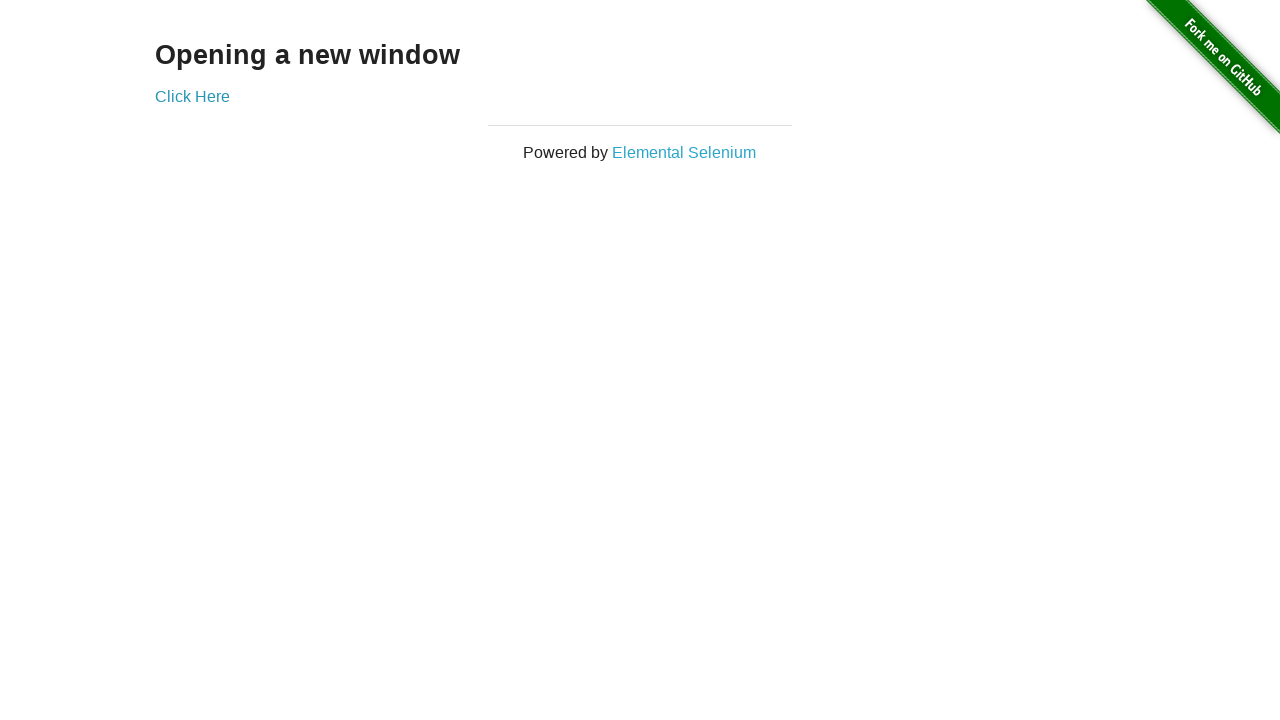

New window/page object captured
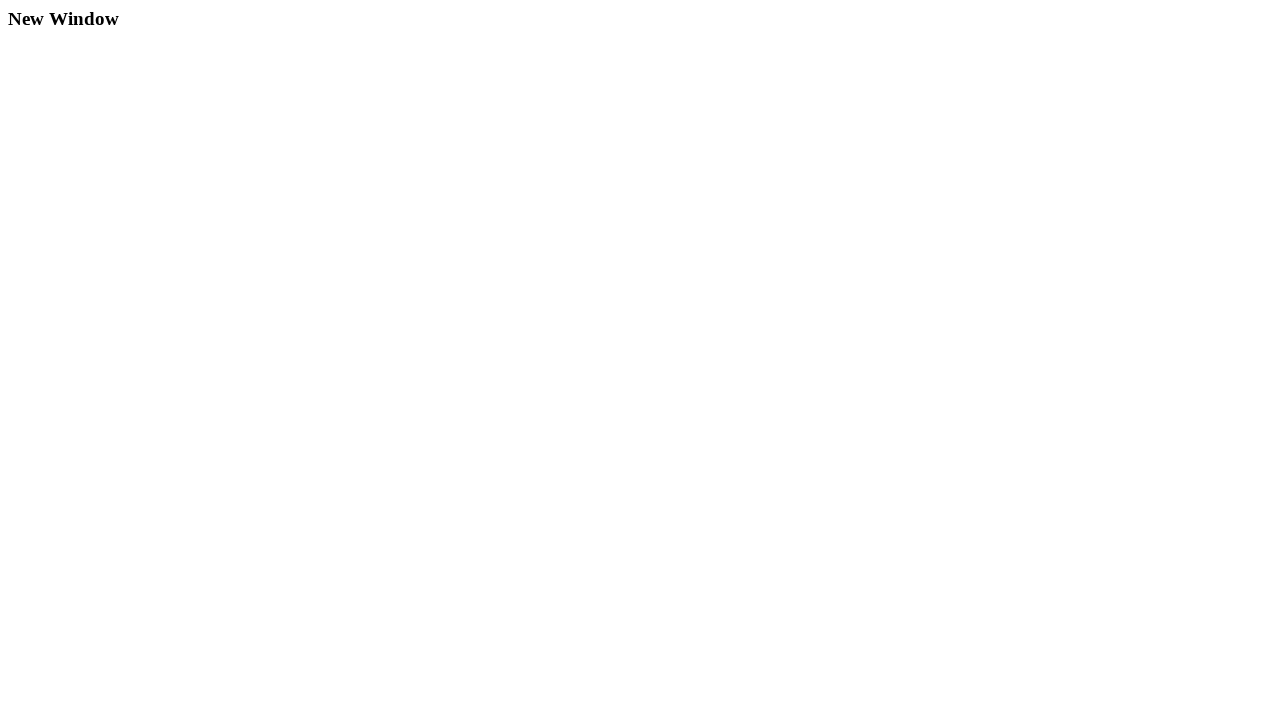

New window loaded completely
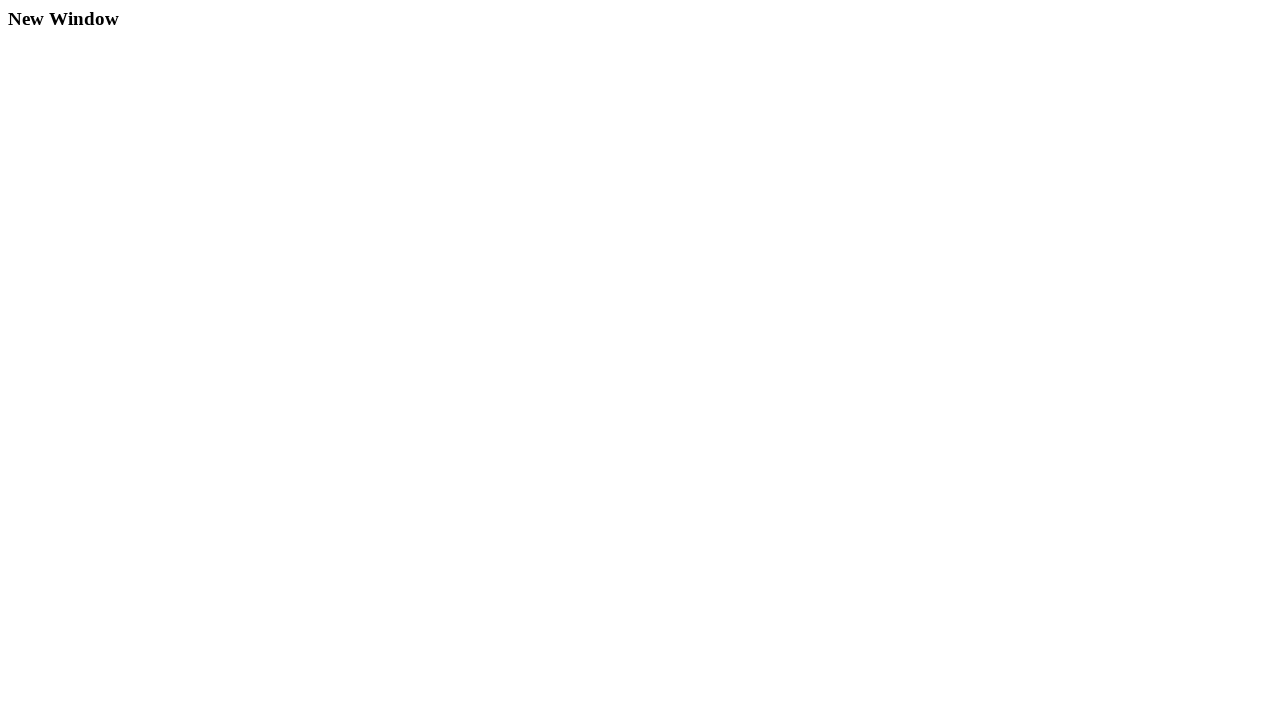

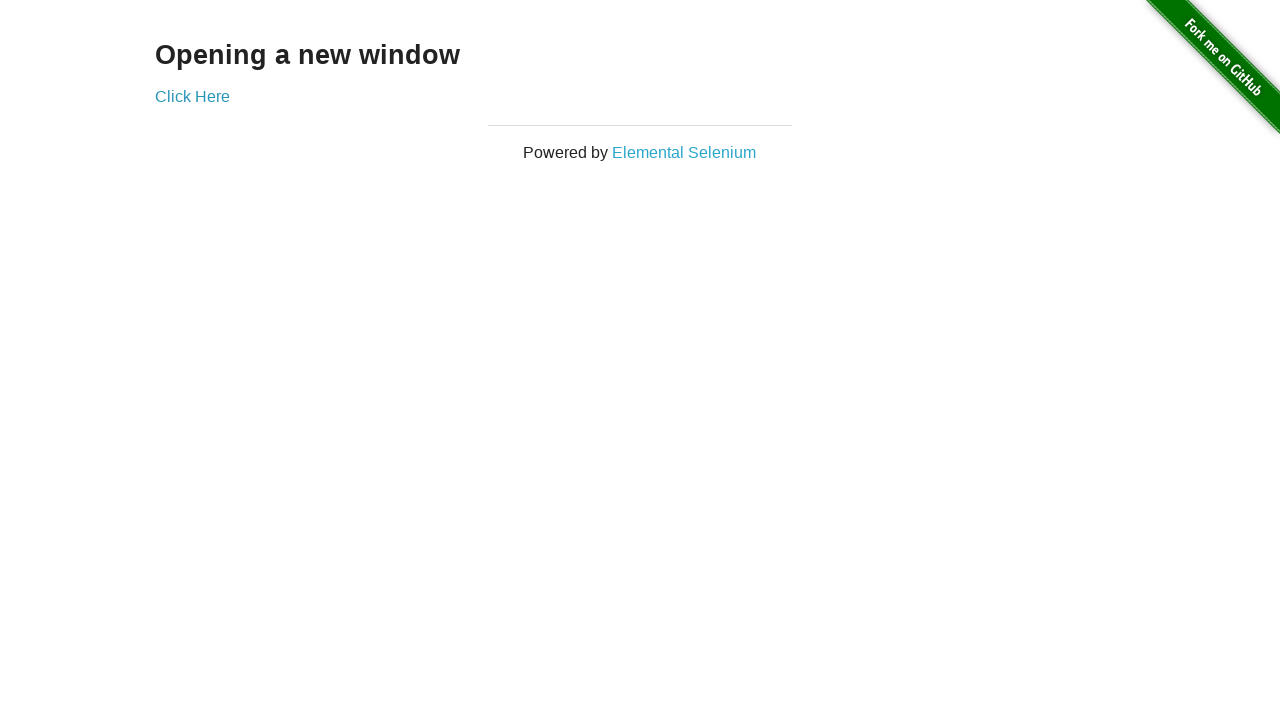